Tests drag and drop functionality by dragging element from column A to column B

Starting URL: https://the-internet.herokuapp.com/drag_and_drop

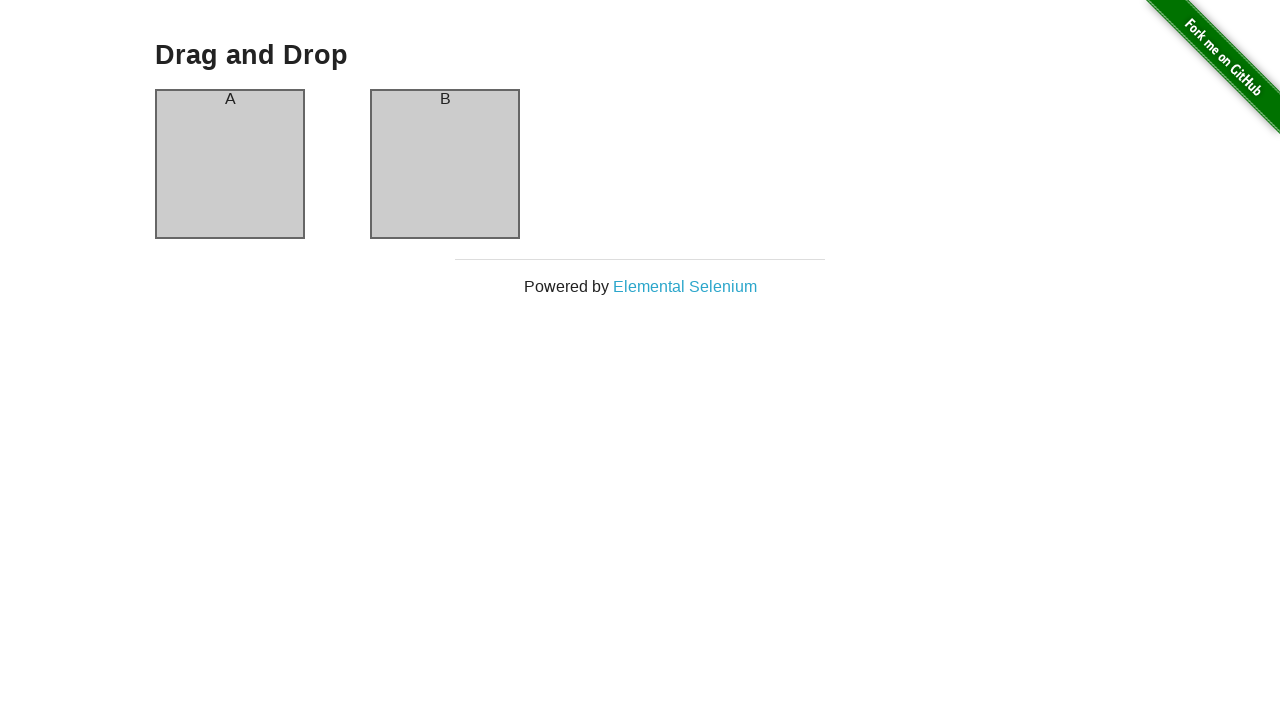

Located source element in column A
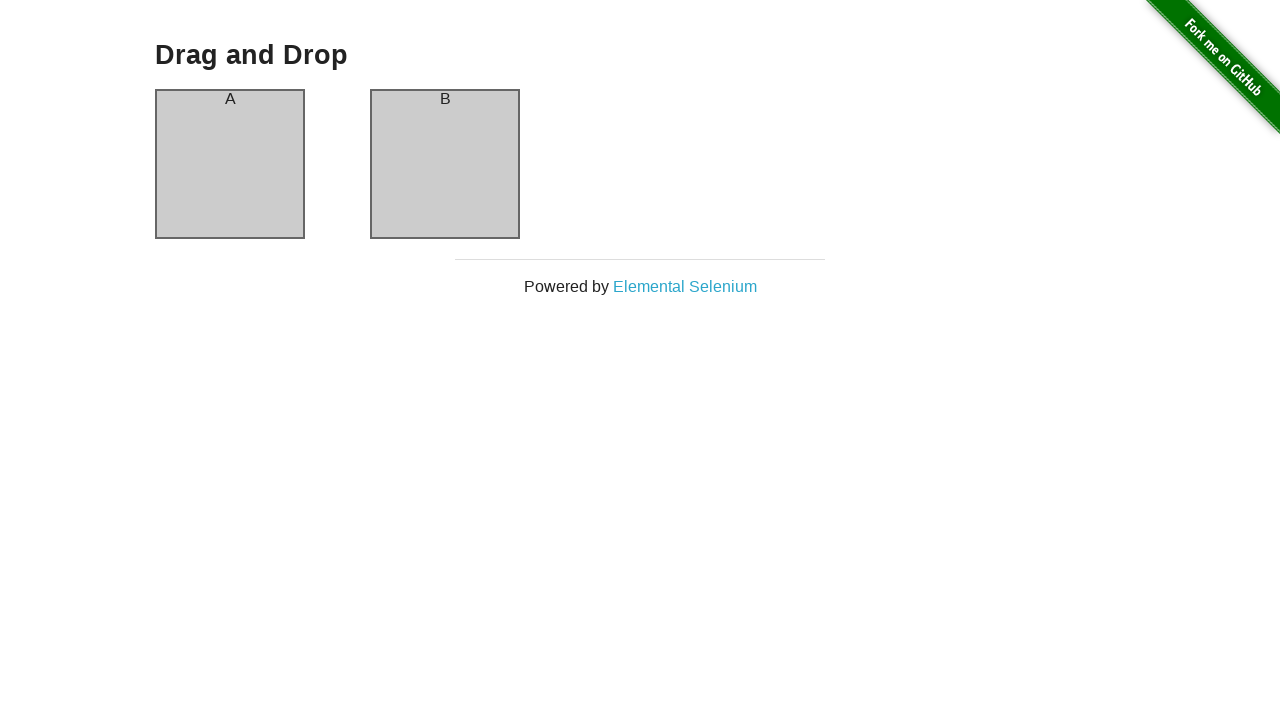

Located target element in column B
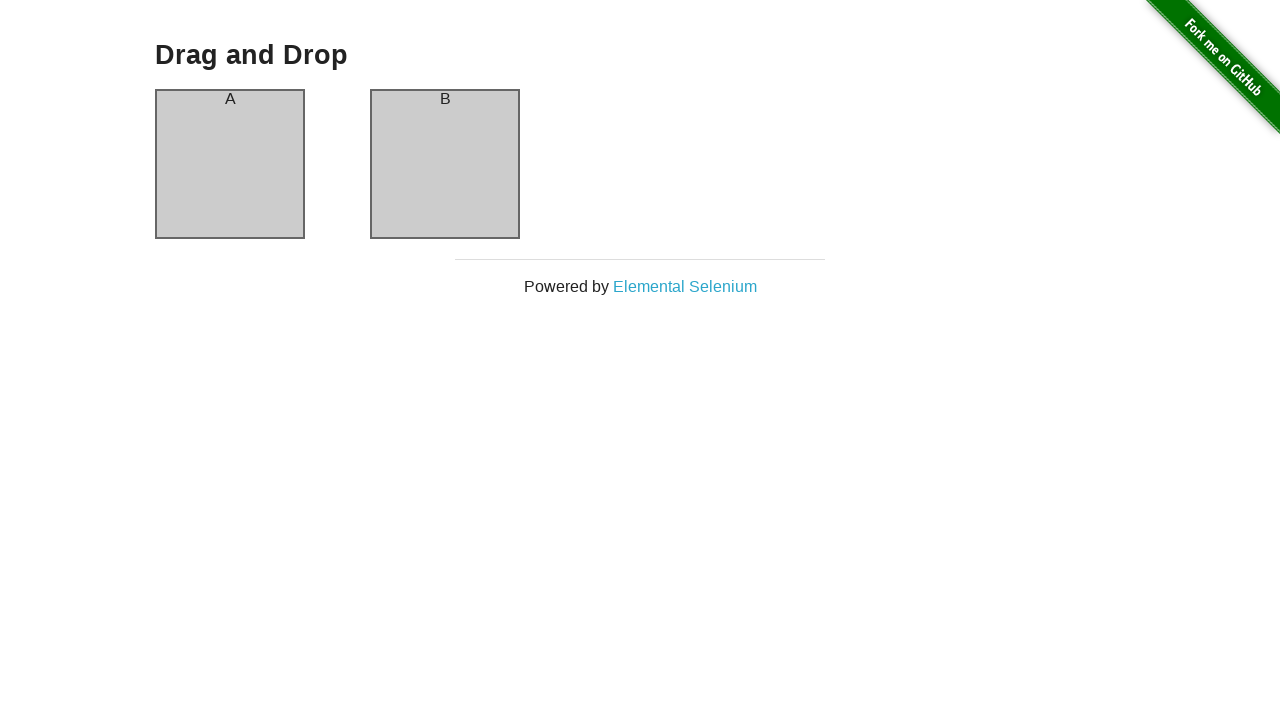

Dragged element from column A to column B at (445, 164)
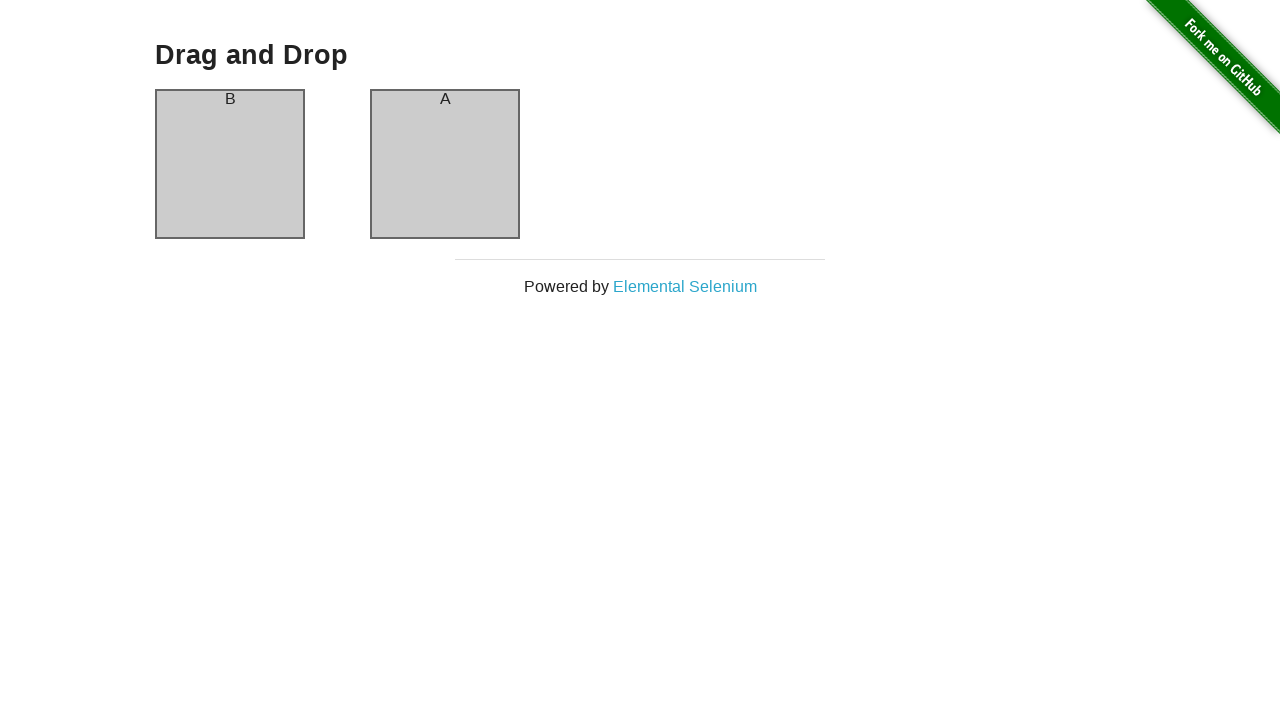

Waited 3 seconds to observe drag and drop result
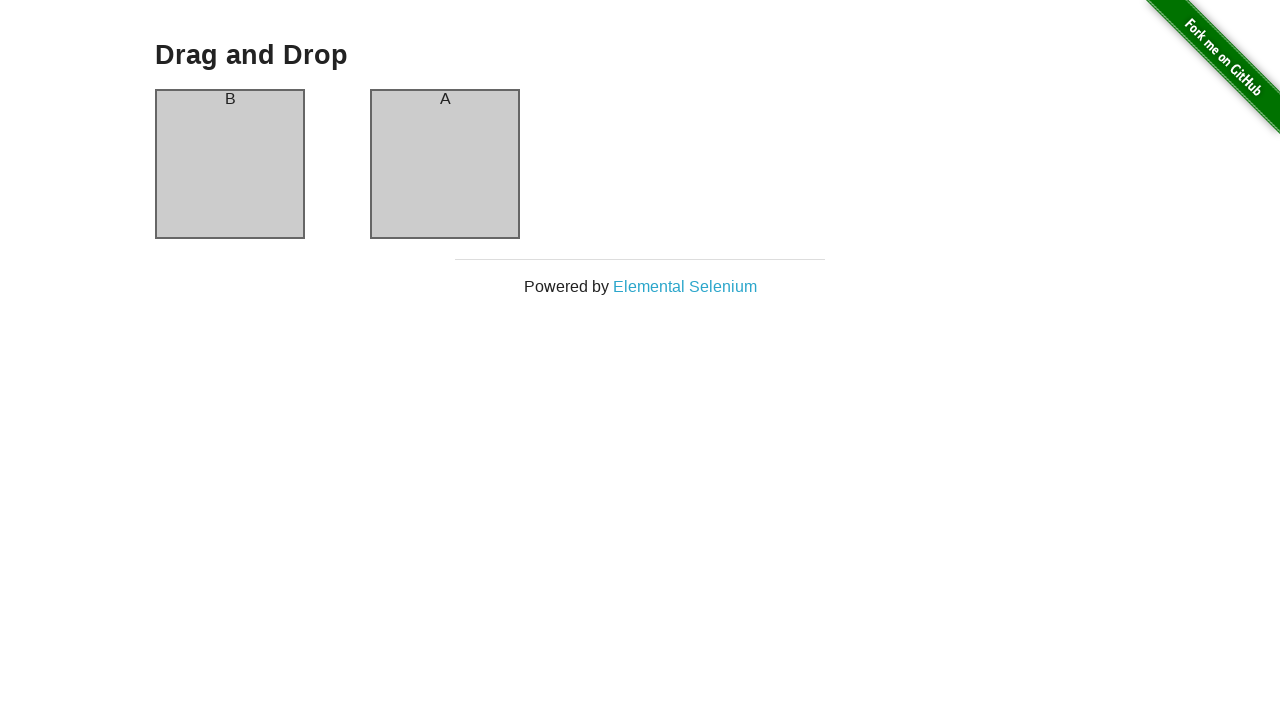

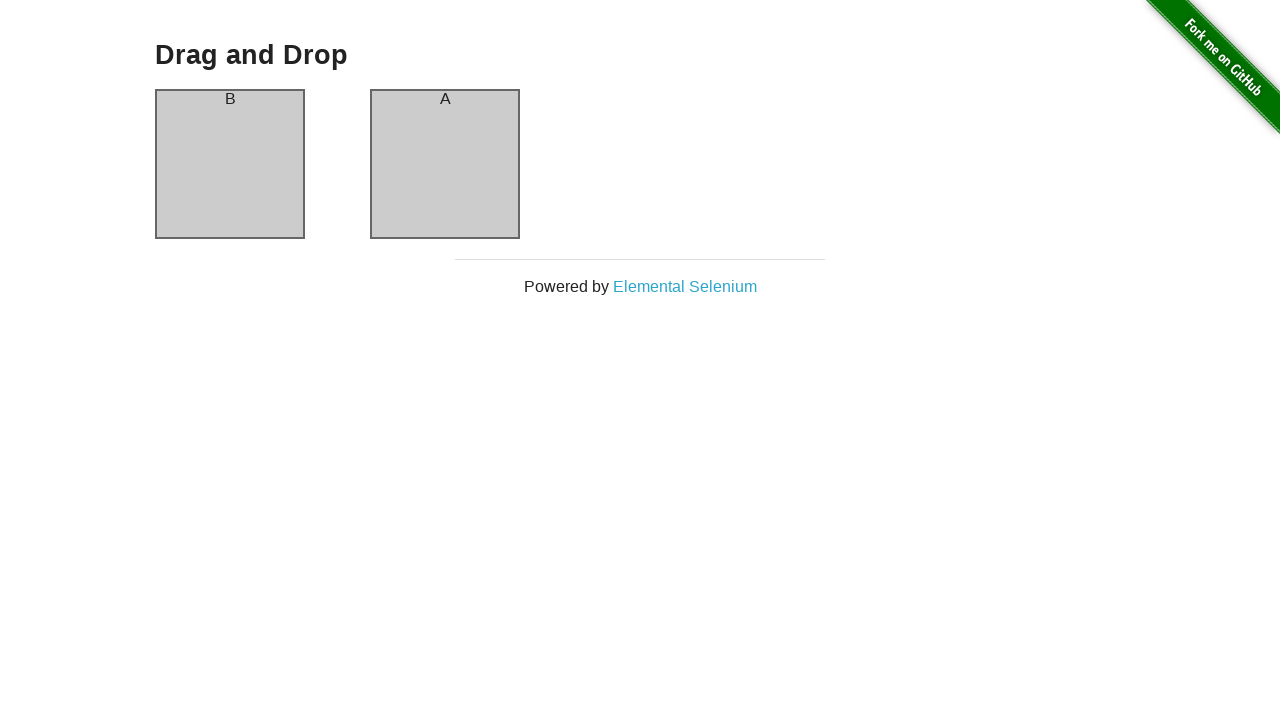